Tests browser navigation functionality by going to a GitHub repository page, then navigating back, forward, and reloading the page

Starting URL: https://github.com/microsoft/playwright-dotnet

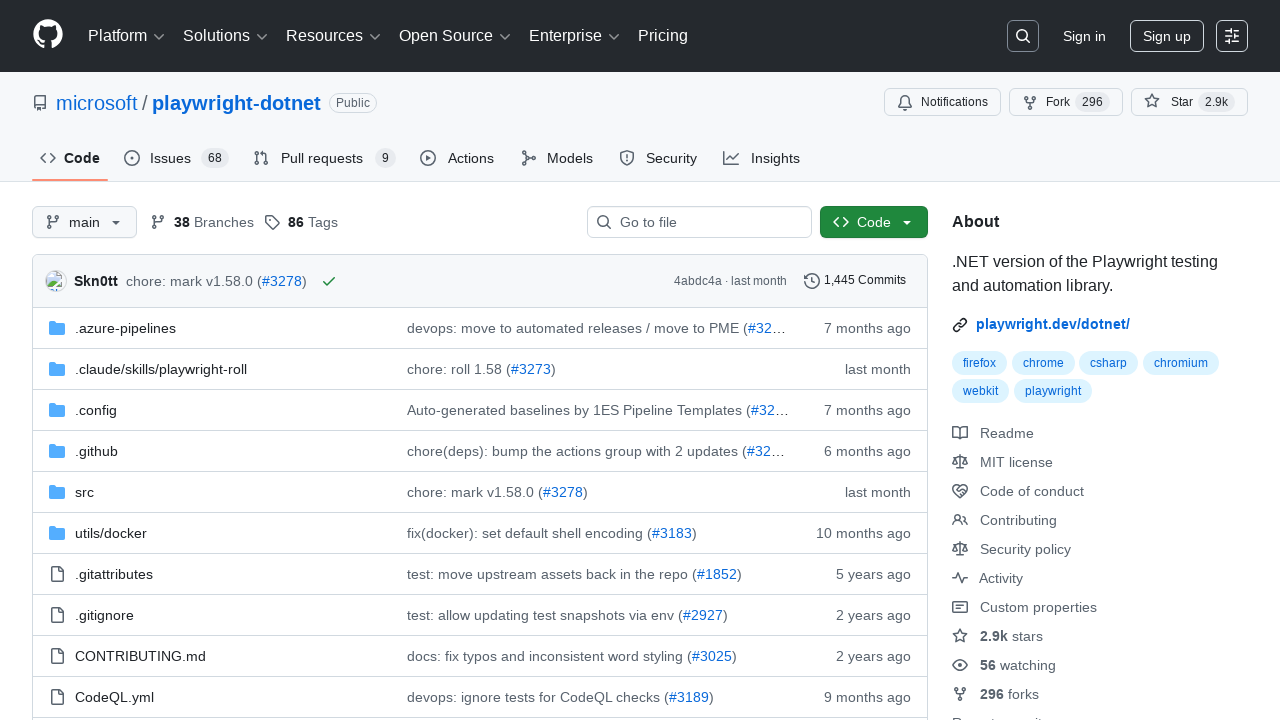

Navigated back from GitHub repository page
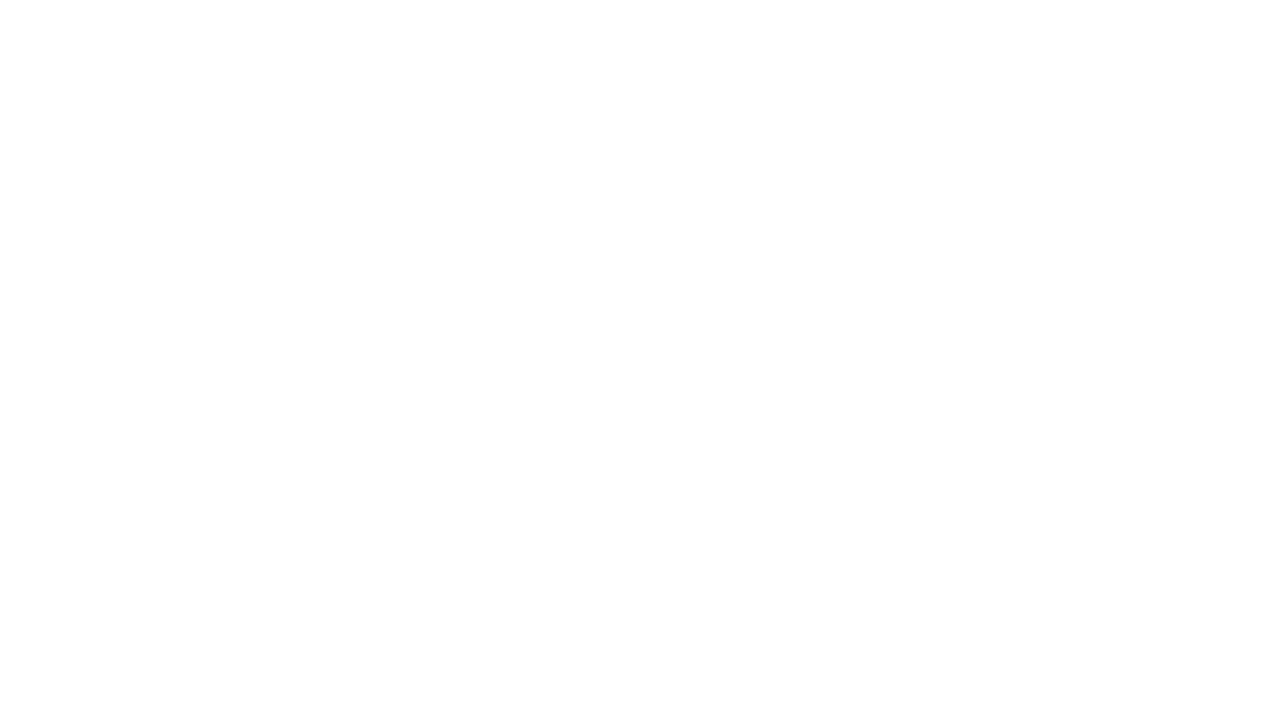

Navigated forward to GitHub repository page
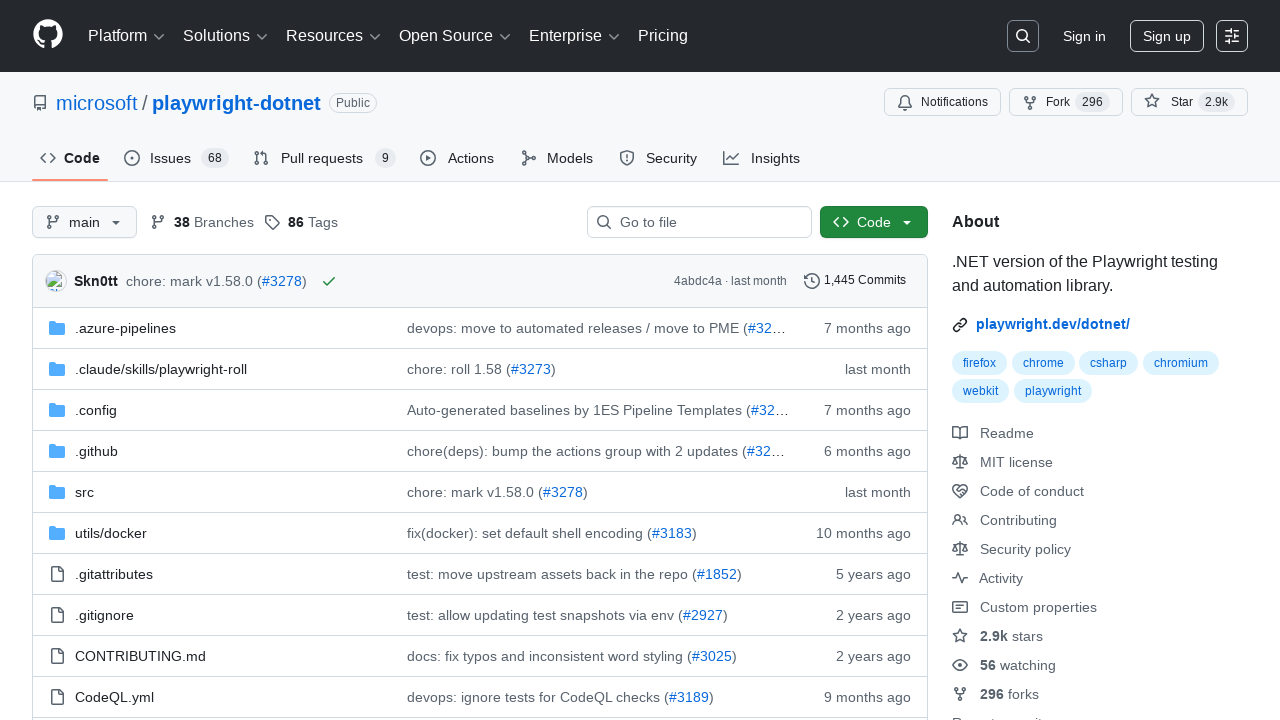

Reloaded the GitHub repository page
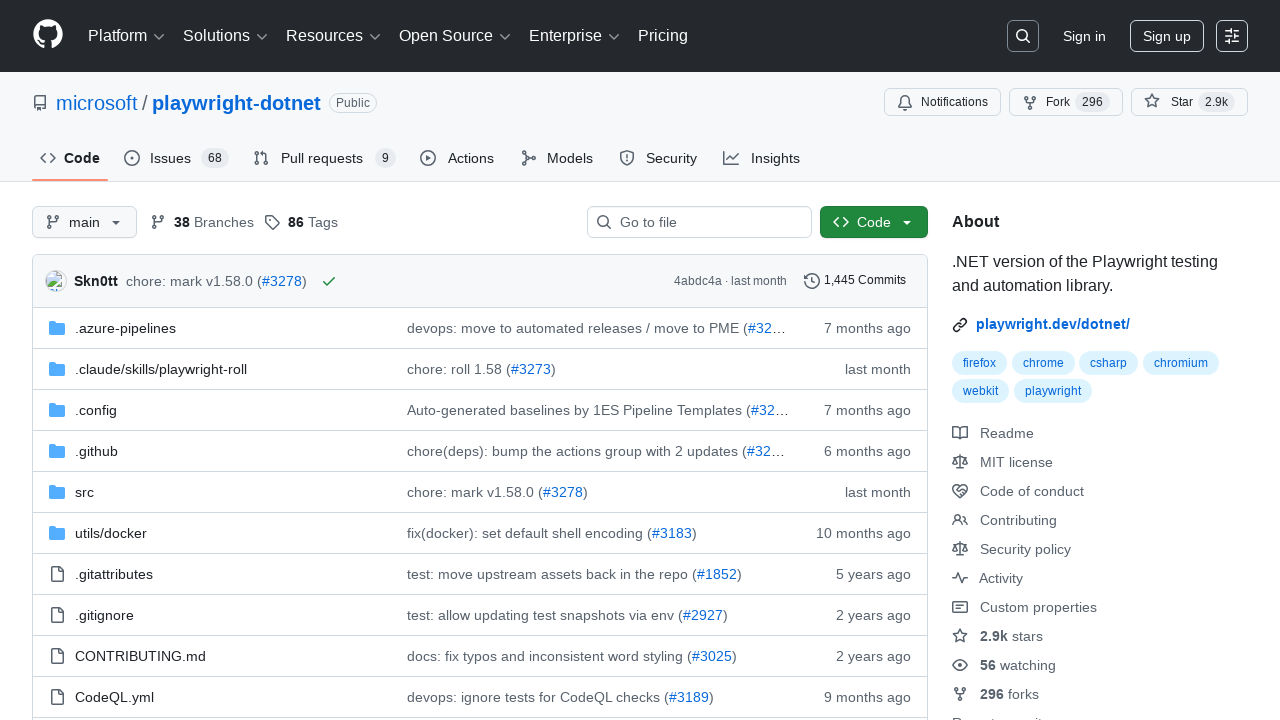

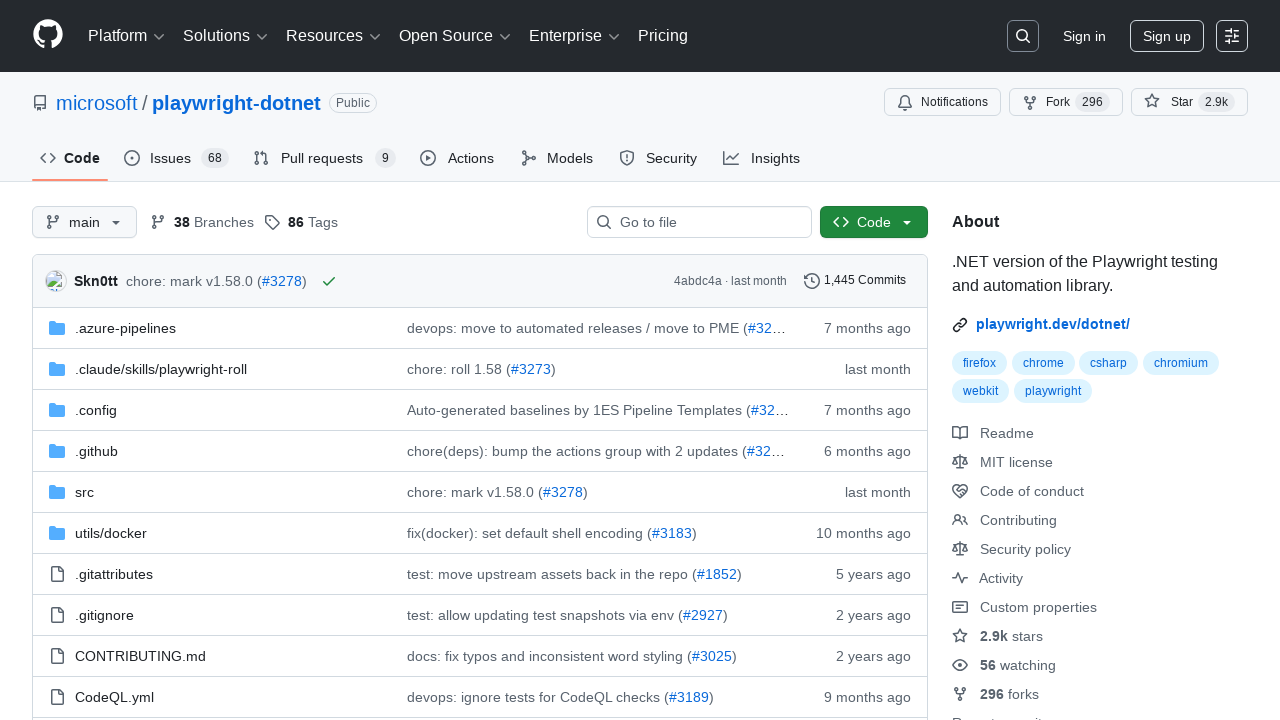